Tests the add-to-cart functionality on BrowserStack demo e-commerce site by adding a product to the cart and verifying it appears in the cart panel with the correct product name.

Starting URL: https://bstackdemo.com/

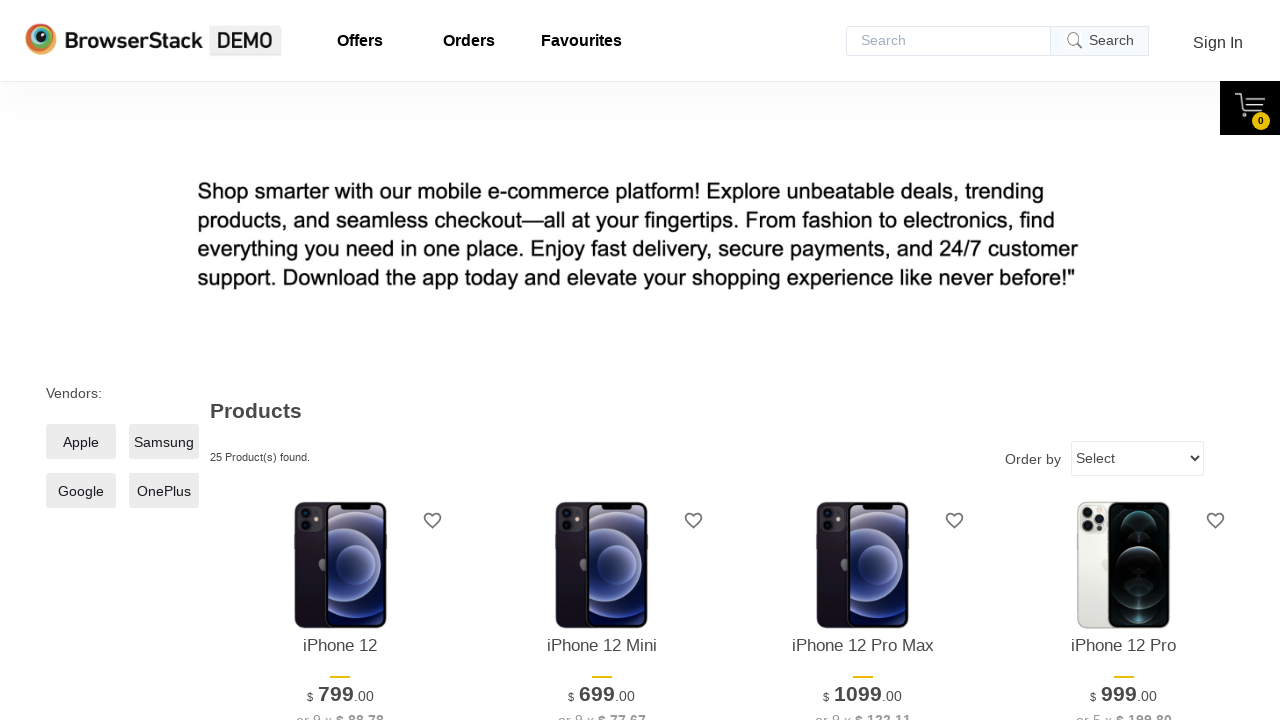

Waited for page to load with StackDemo title
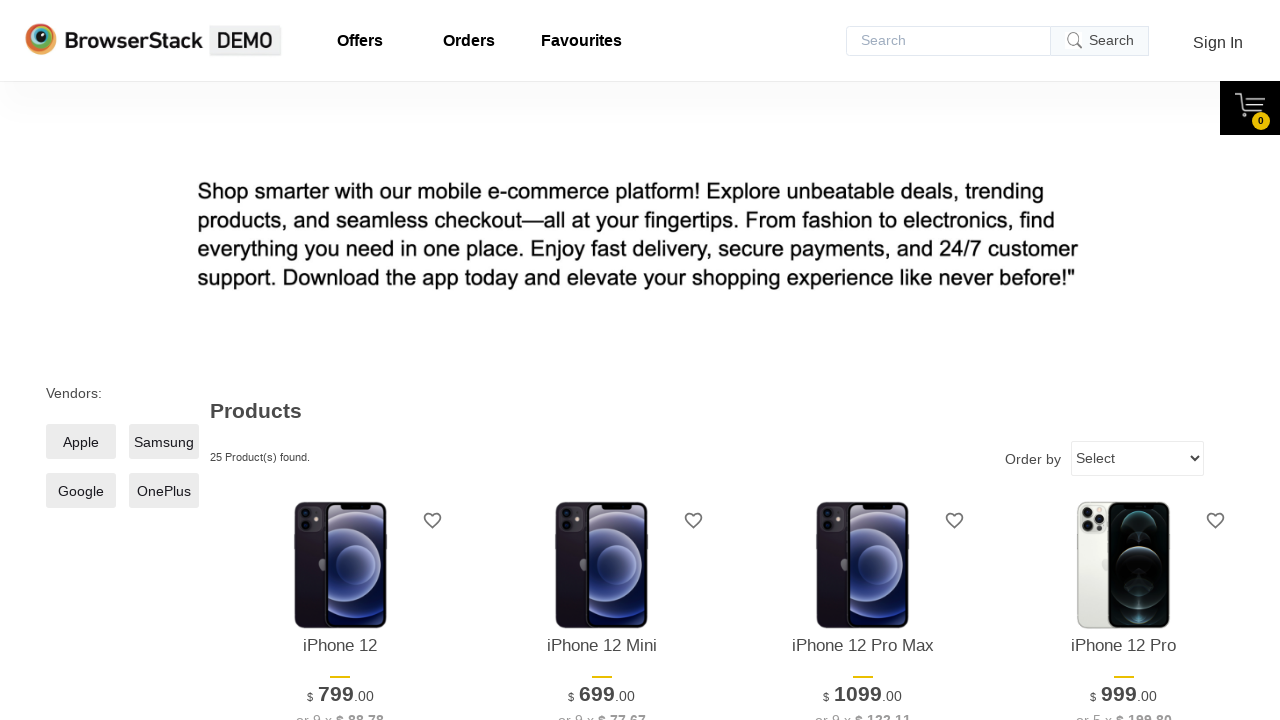

Retrieved product name from first product listing
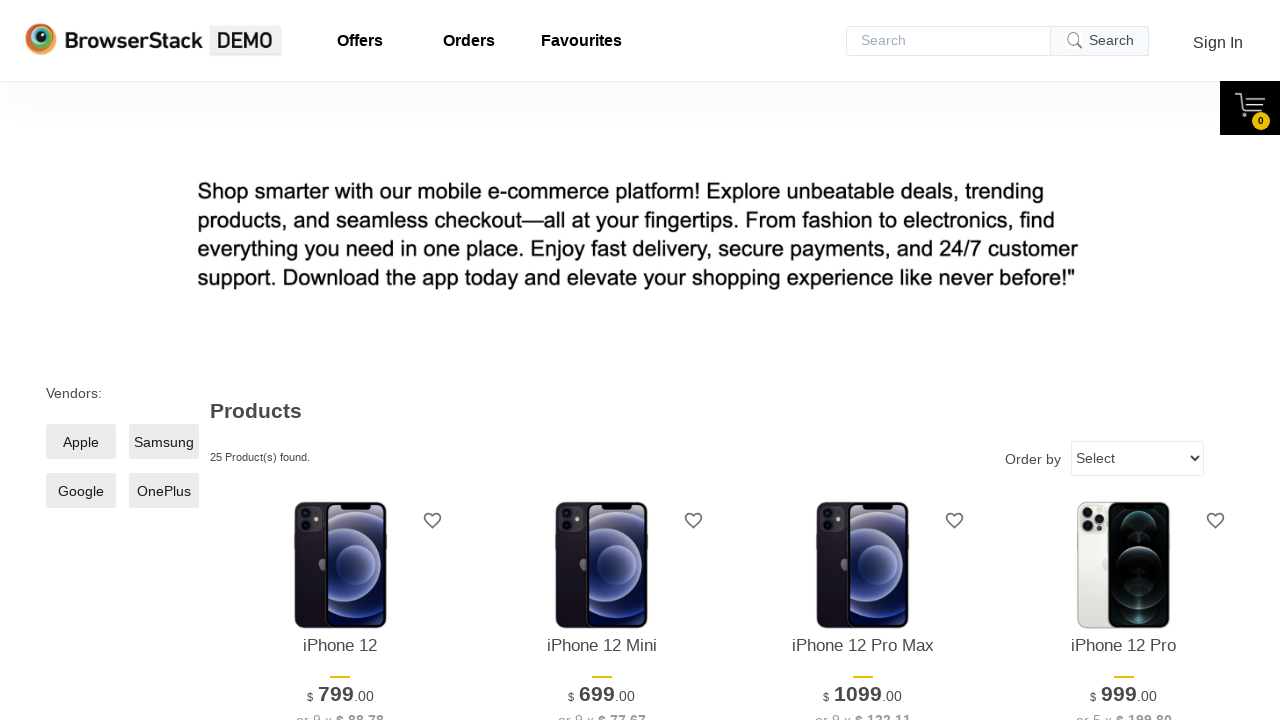

Clicked 'Add to cart' button for first product at (340, 361) on xpath=//*[@id="1"]/div[4]
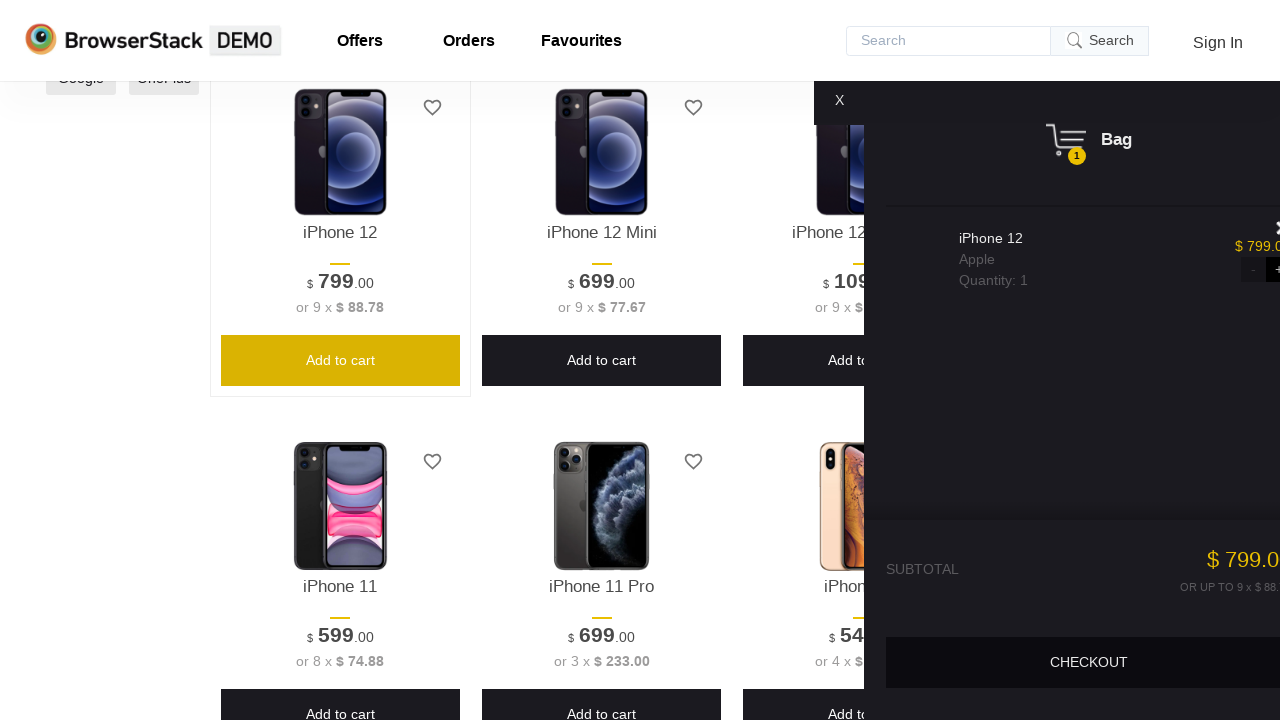

Cart panel displayed
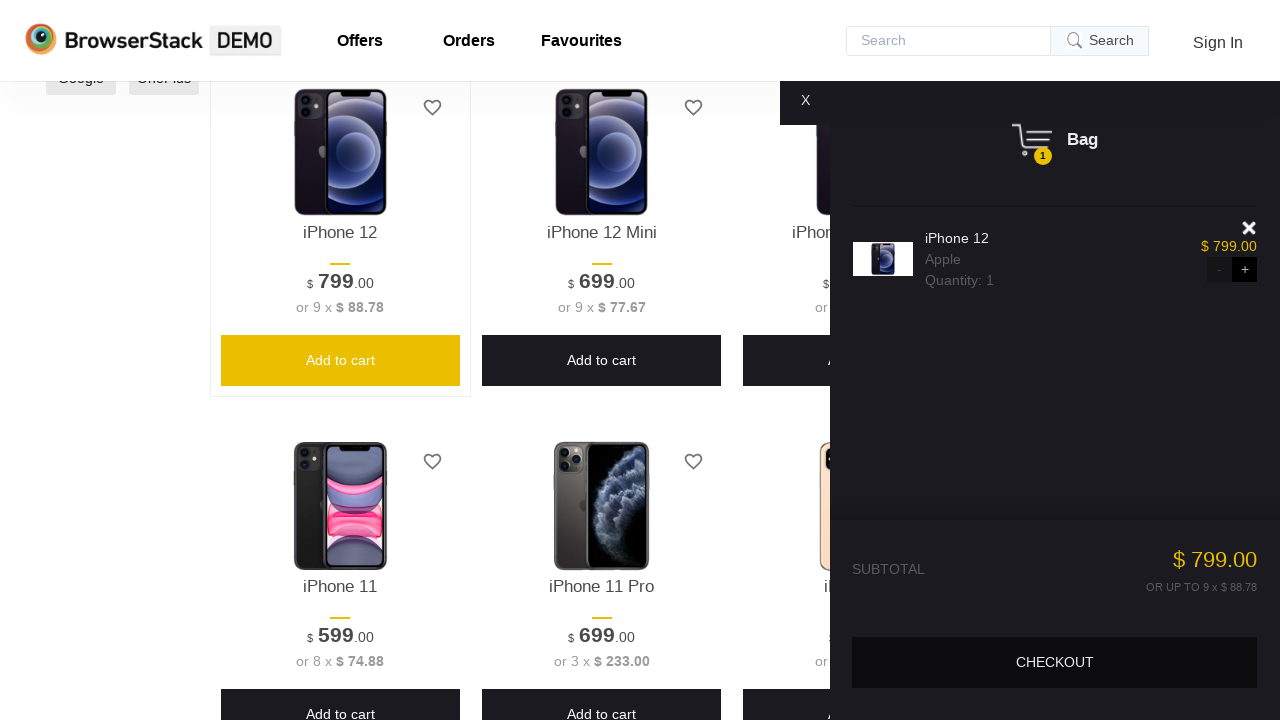

Retrieved product name from cart panel
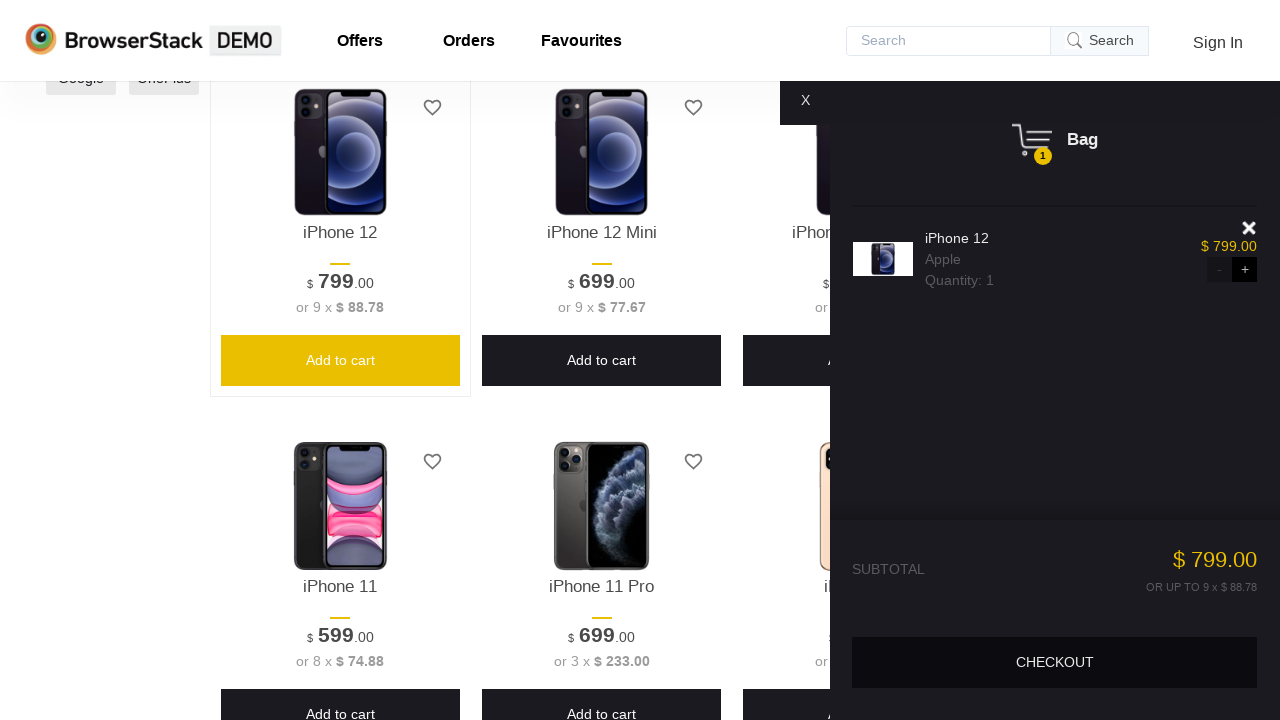

Verified product in cart matches selected product
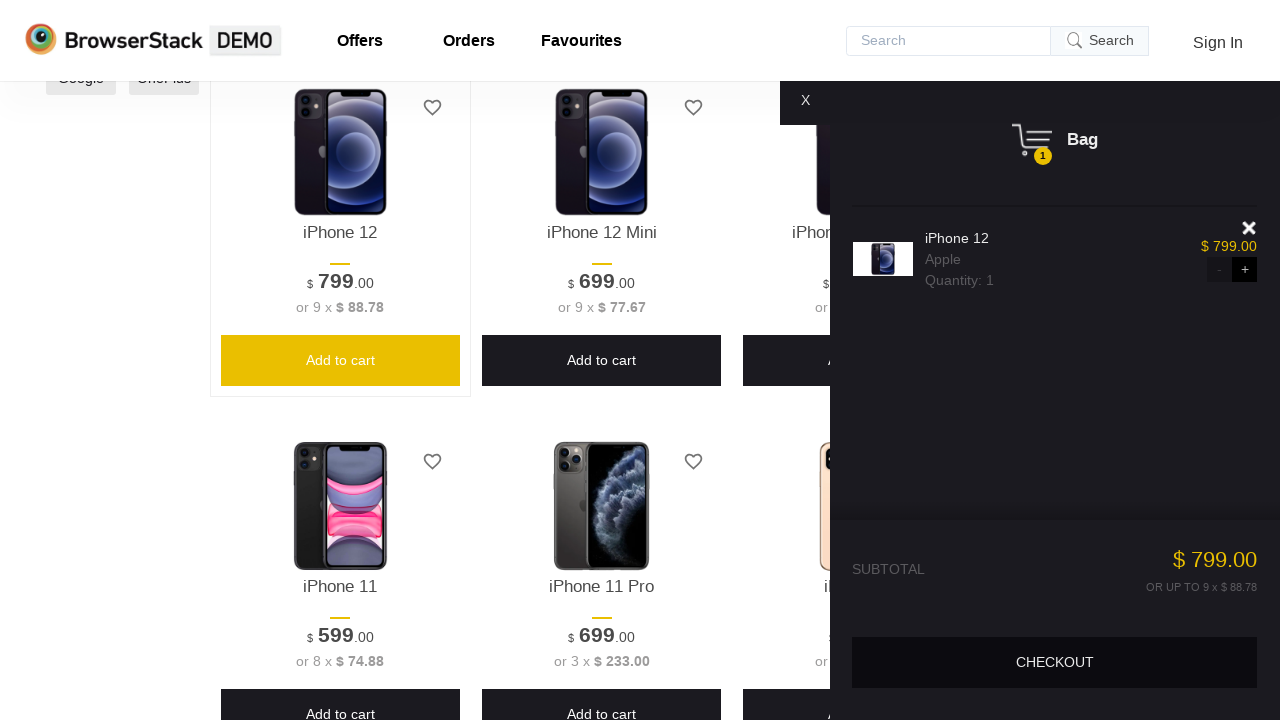

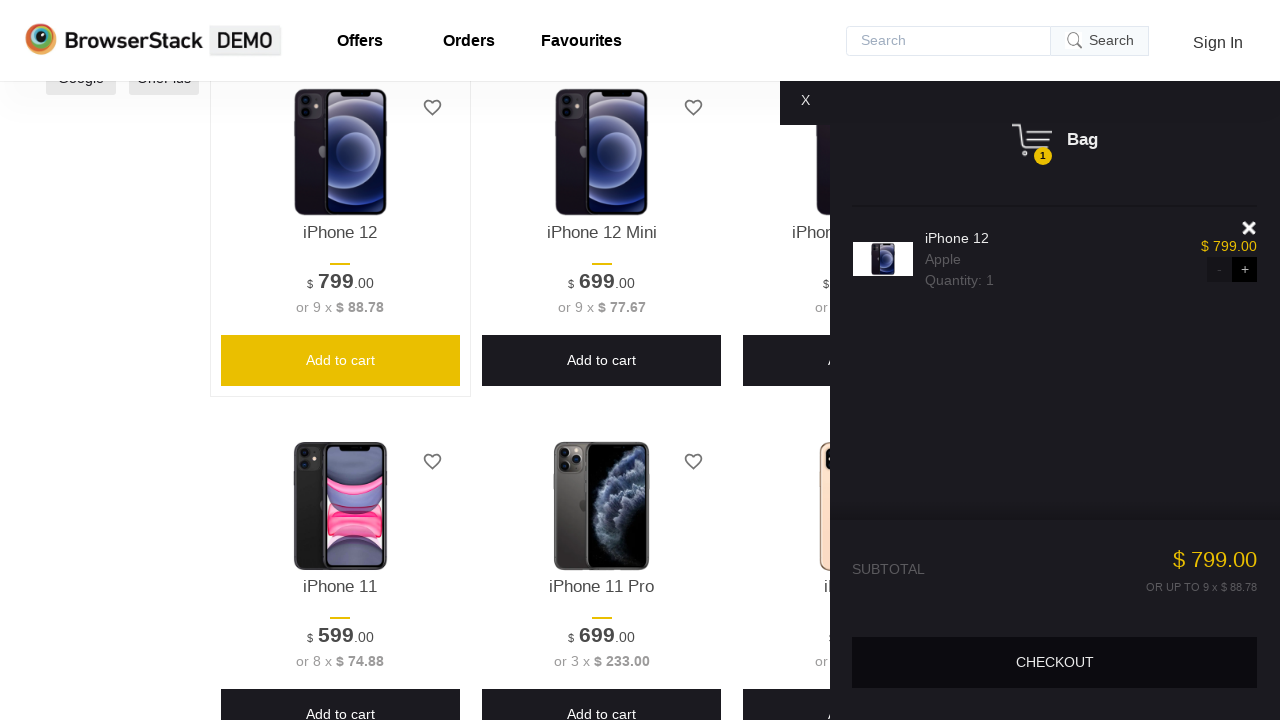